Tests the add/remove elements functionality by clicking the "Add Element" button five times and verifying that five "Delete" buttons appear on the page.

Starting URL: http://the-internet.herokuapp.com/add_remove_elements/

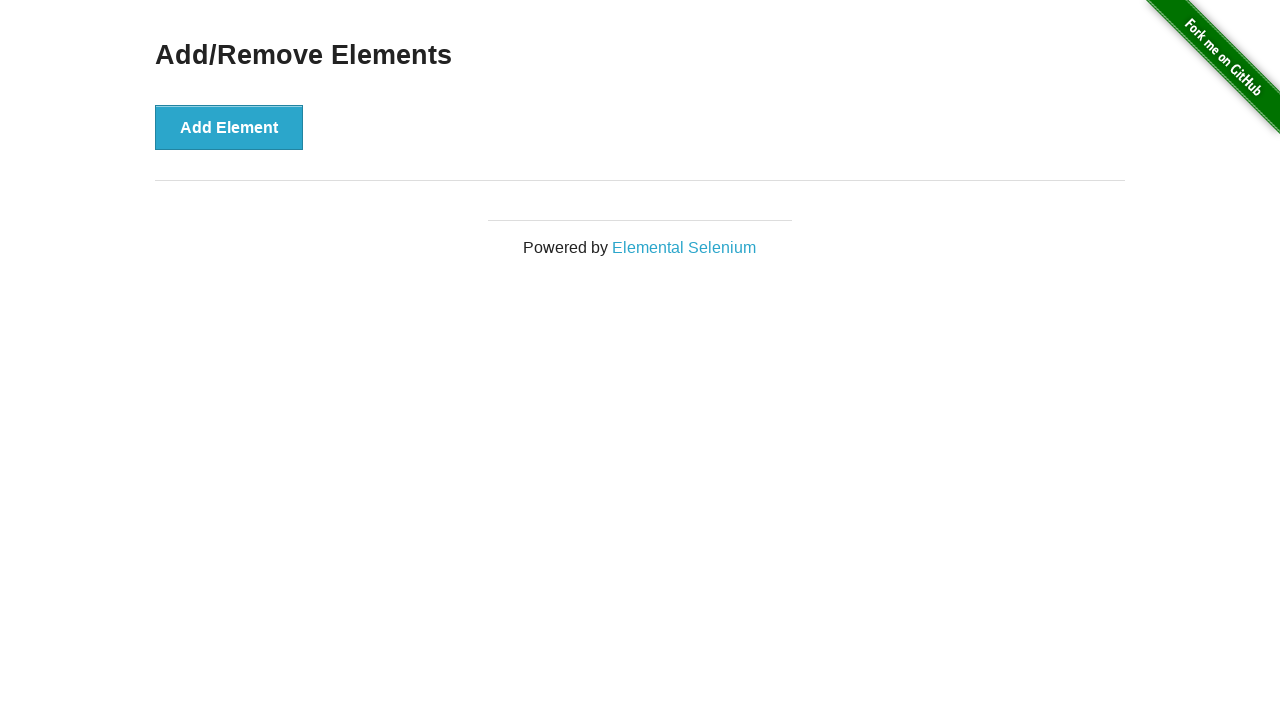

Clicked 'Add Element' button at (229, 127) on xpath=//button[text()='Add Element']
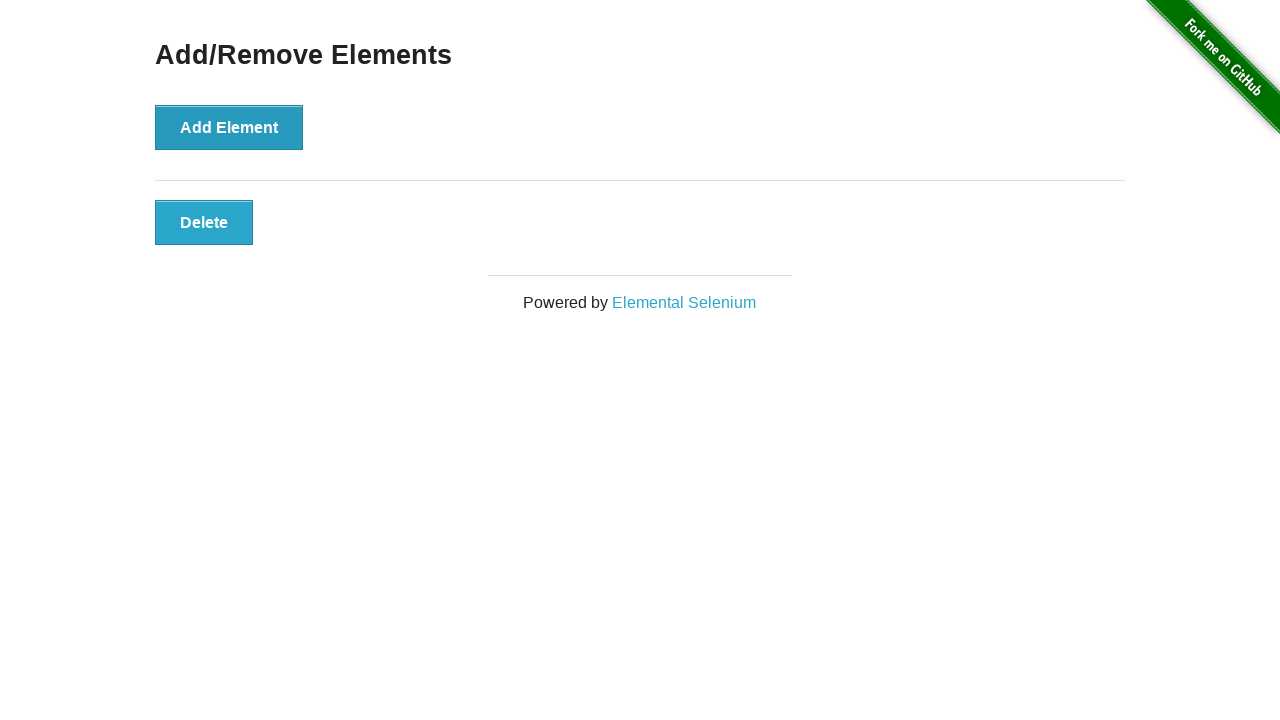

Waited 500ms for element to appear
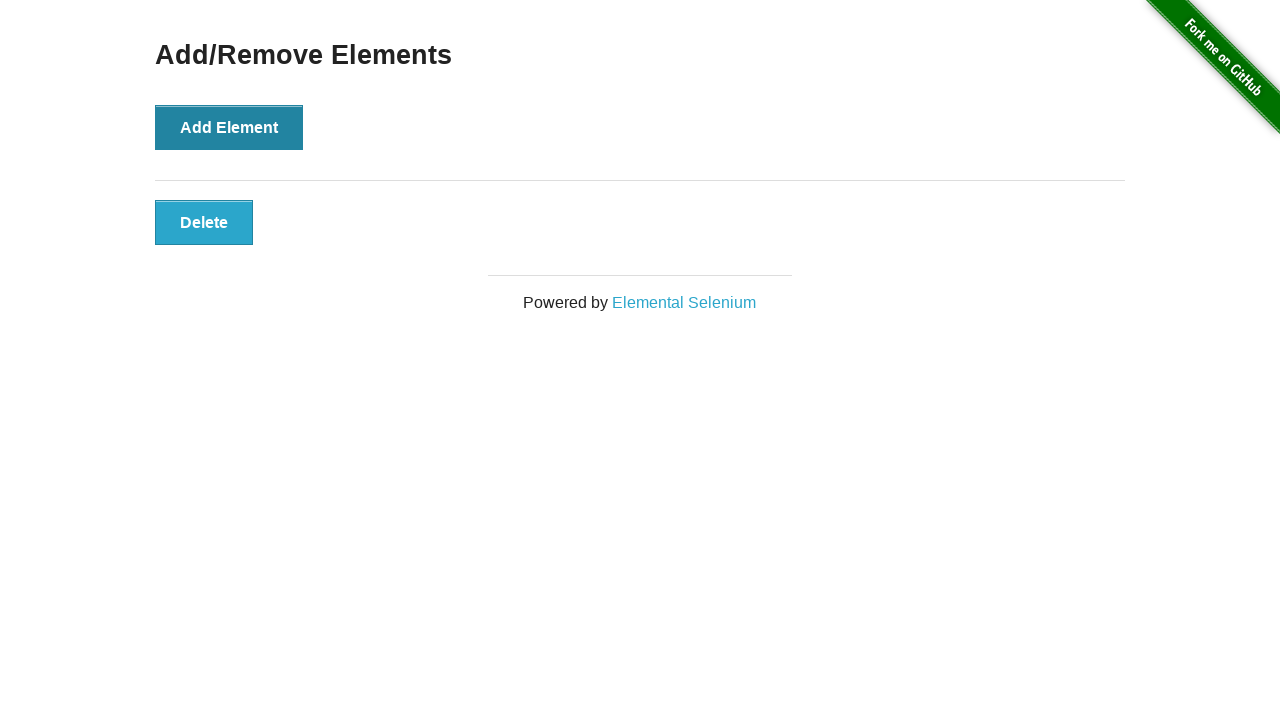

Clicked 'Add Element' button at (229, 127) on xpath=//button[text()='Add Element']
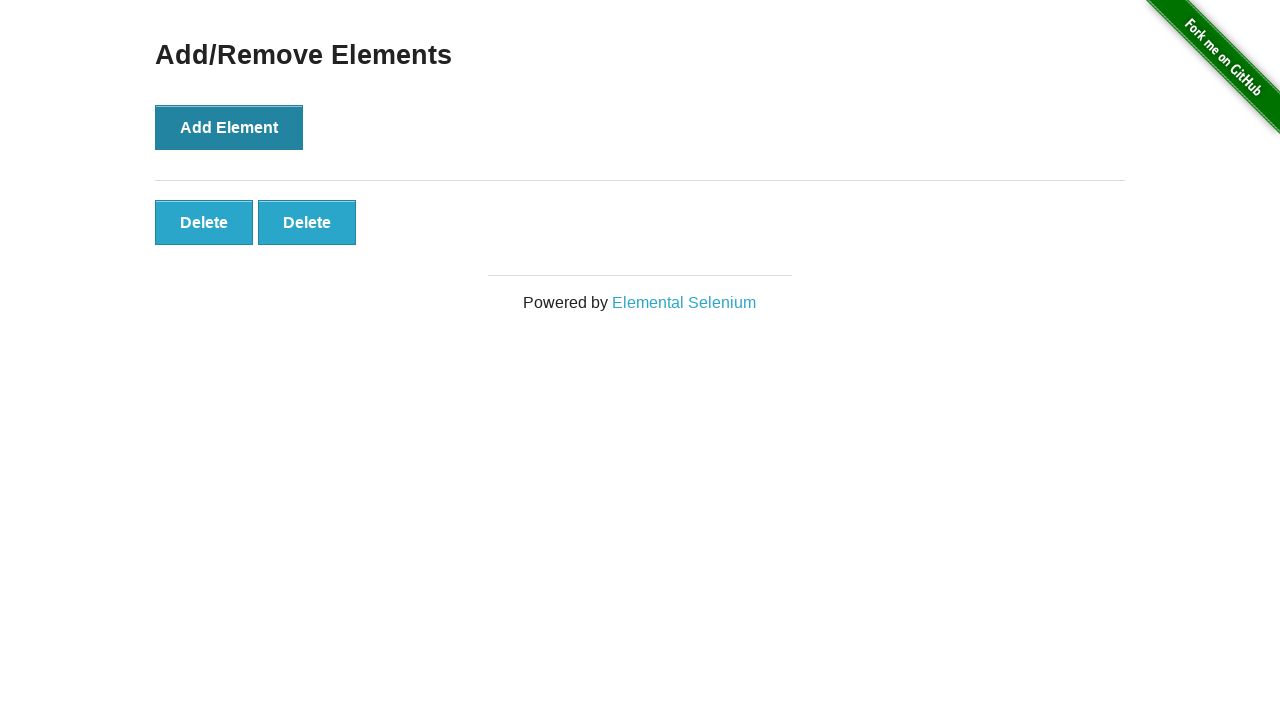

Waited 500ms for element to appear
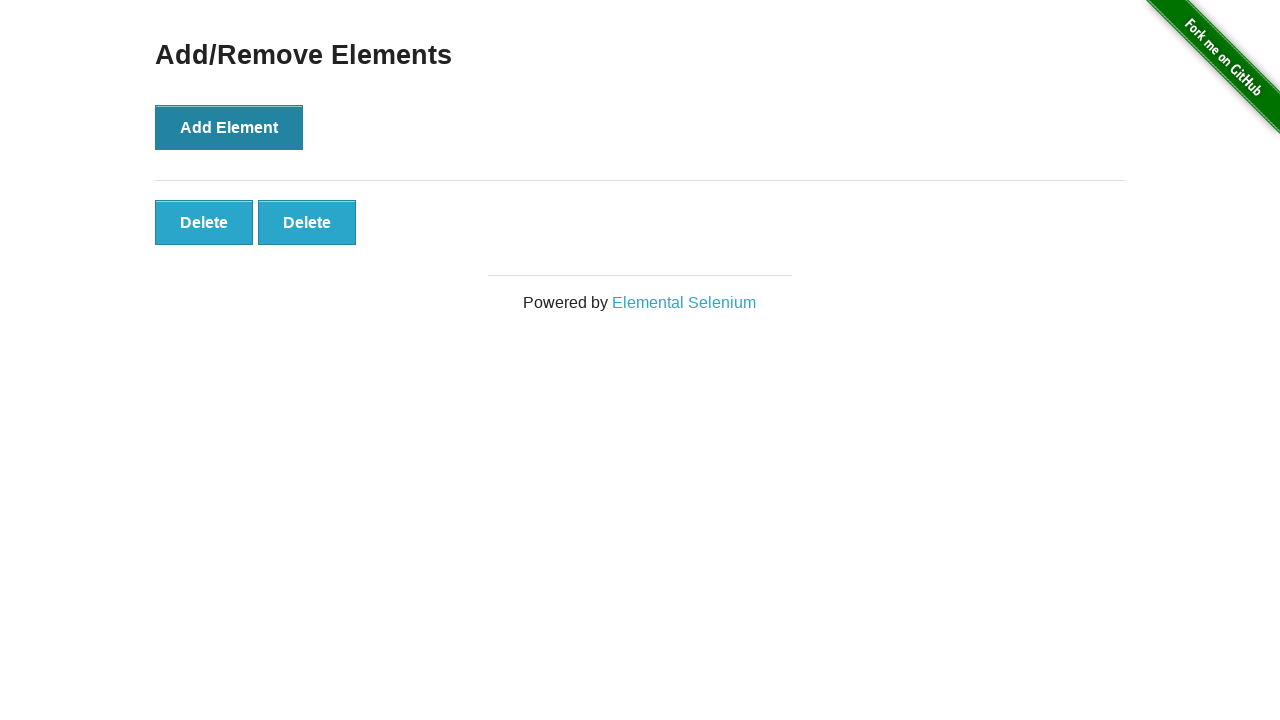

Clicked 'Add Element' button at (229, 127) on xpath=//button[text()='Add Element']
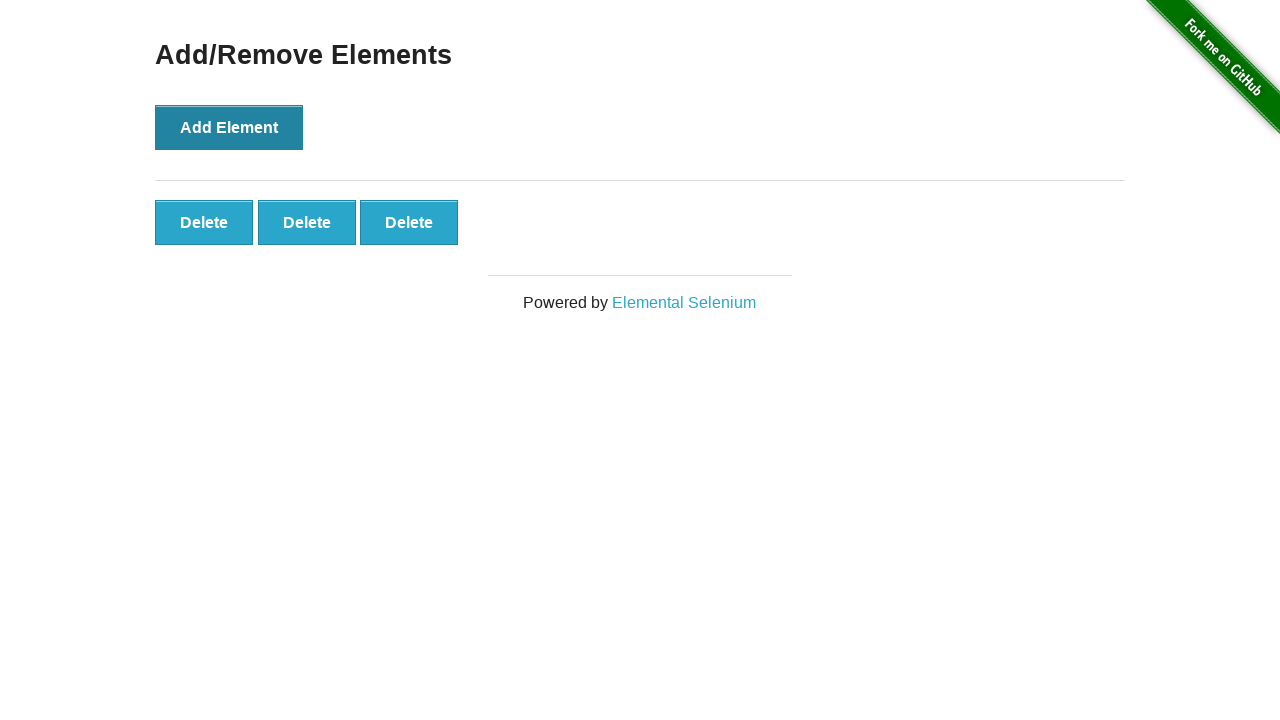

Waited 500ms for element to appear
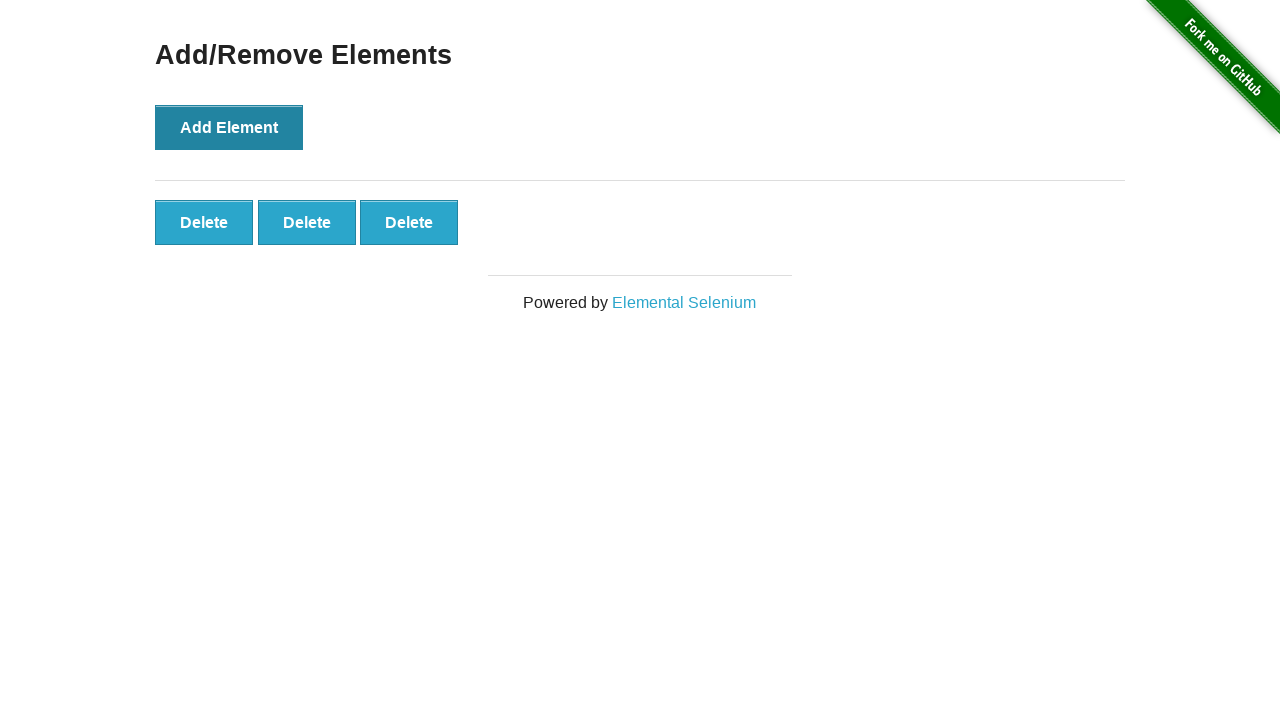

Clicked 'Add Element' button at (229, 127) on xpath=//button[text()='Add Element']
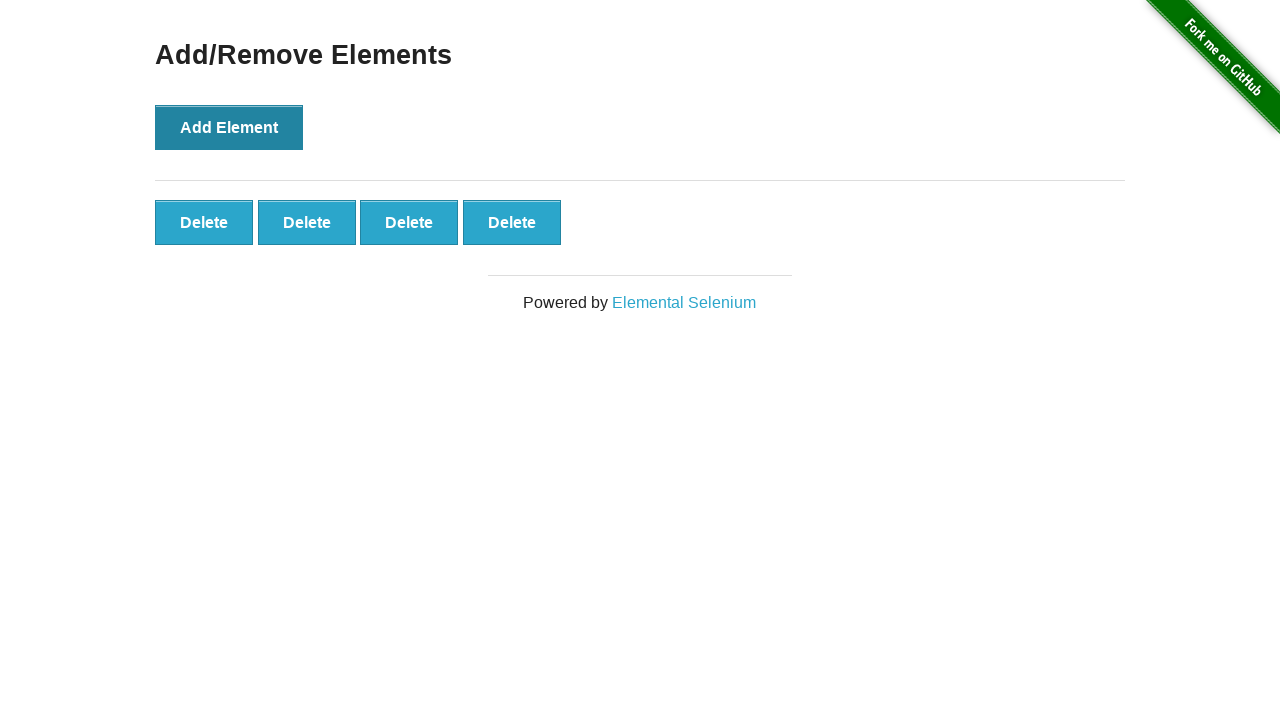

Waited 500ms for element to appear
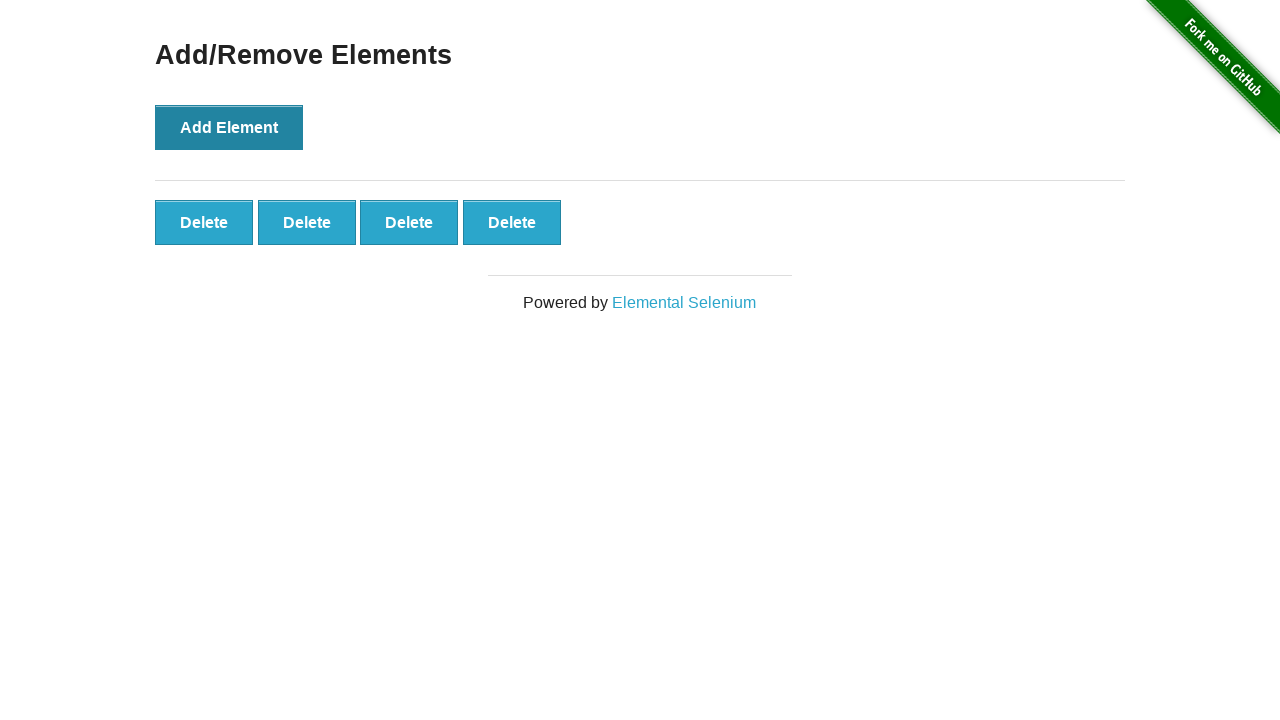

Clicked 'Add Element' button at (229, 127) on xpath=//button[text()='Add Element']
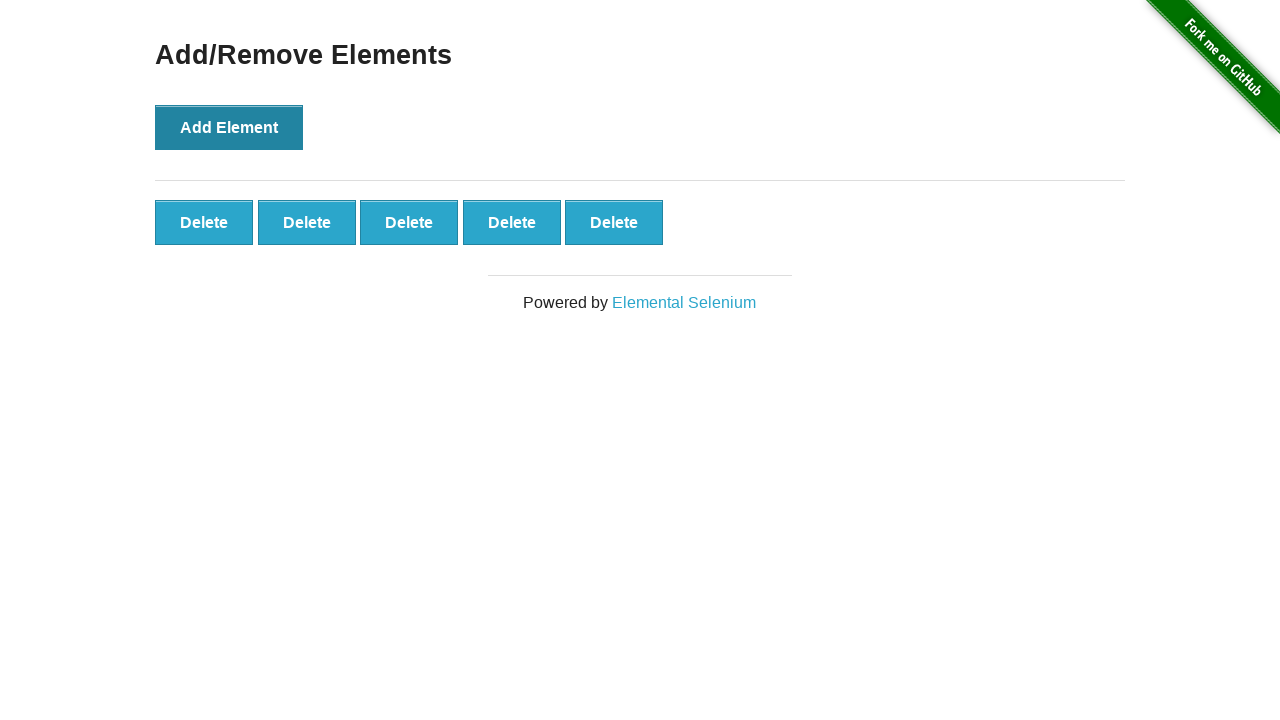

Waited 500ms for element to appear
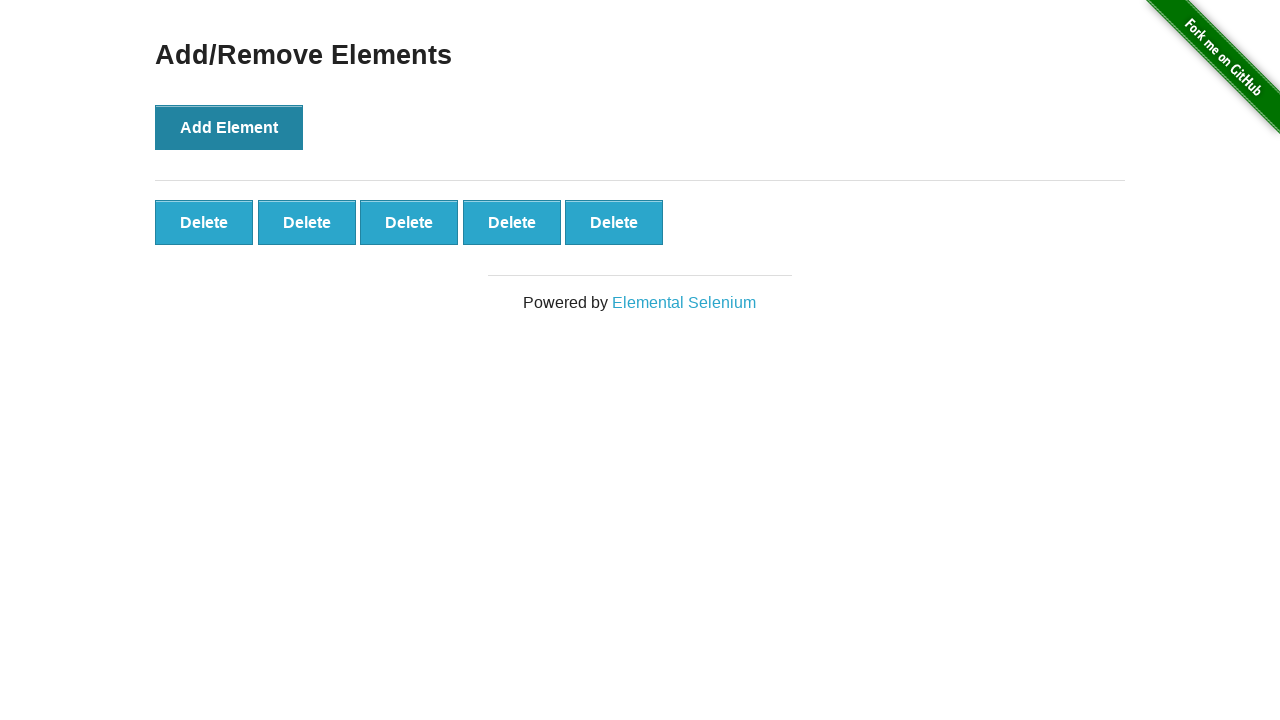

Verified Delete buttons are present on the page
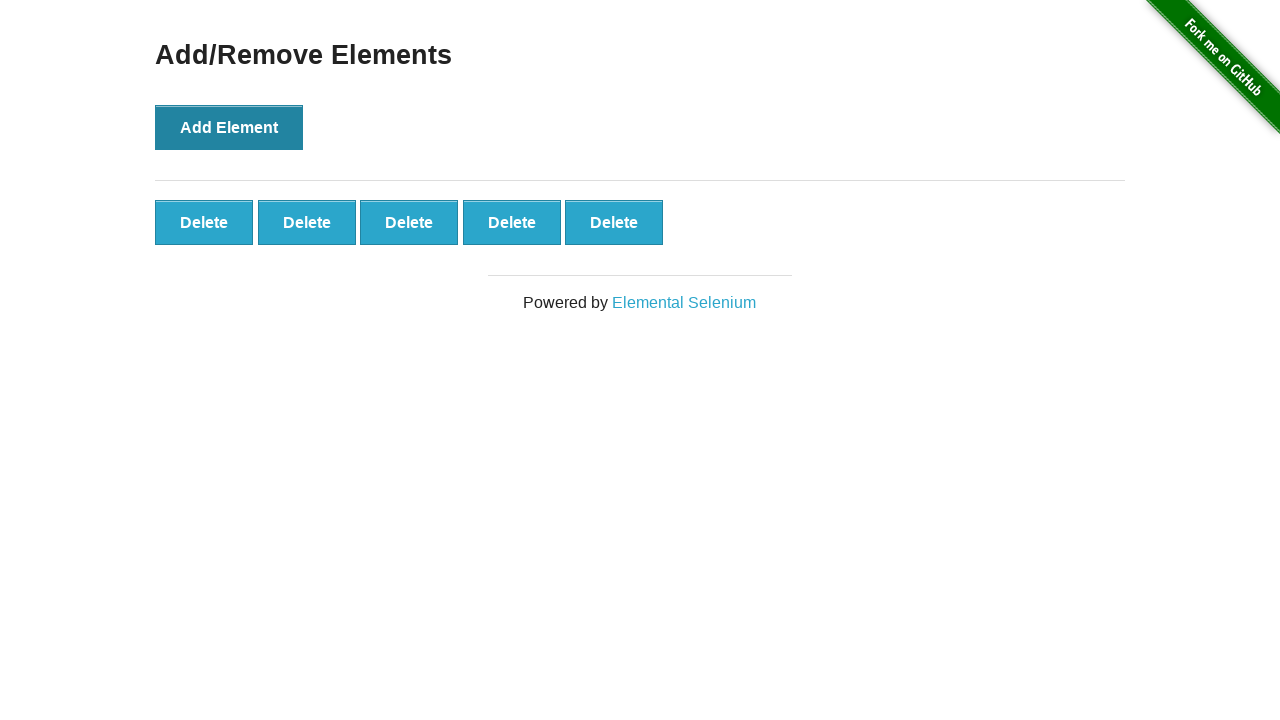

Located all Delete buttons
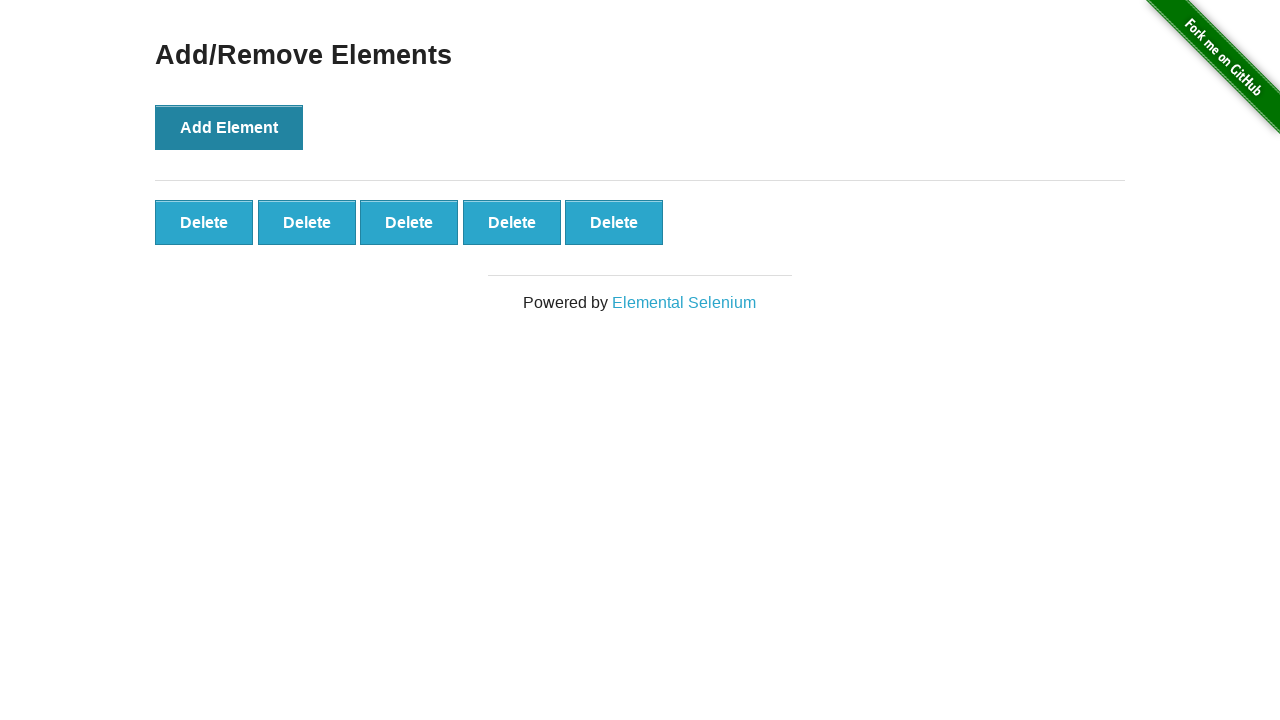

Verified exactly 5 Delete buttons are present
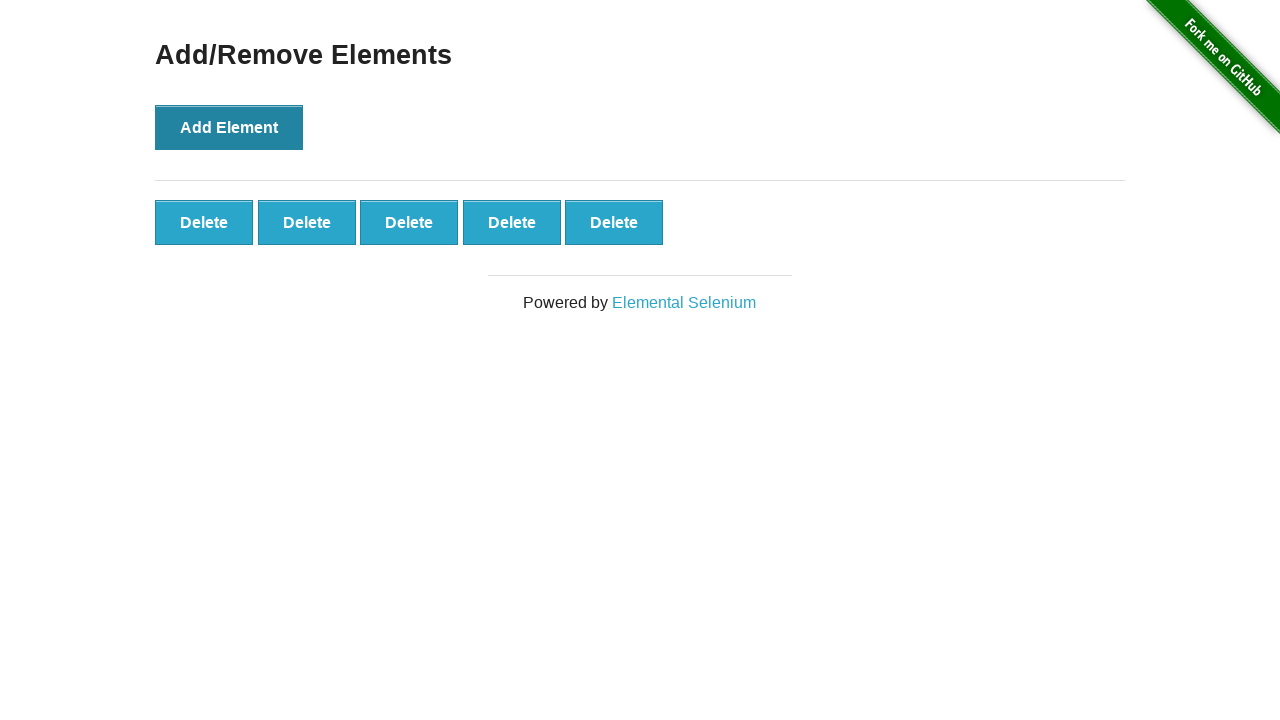

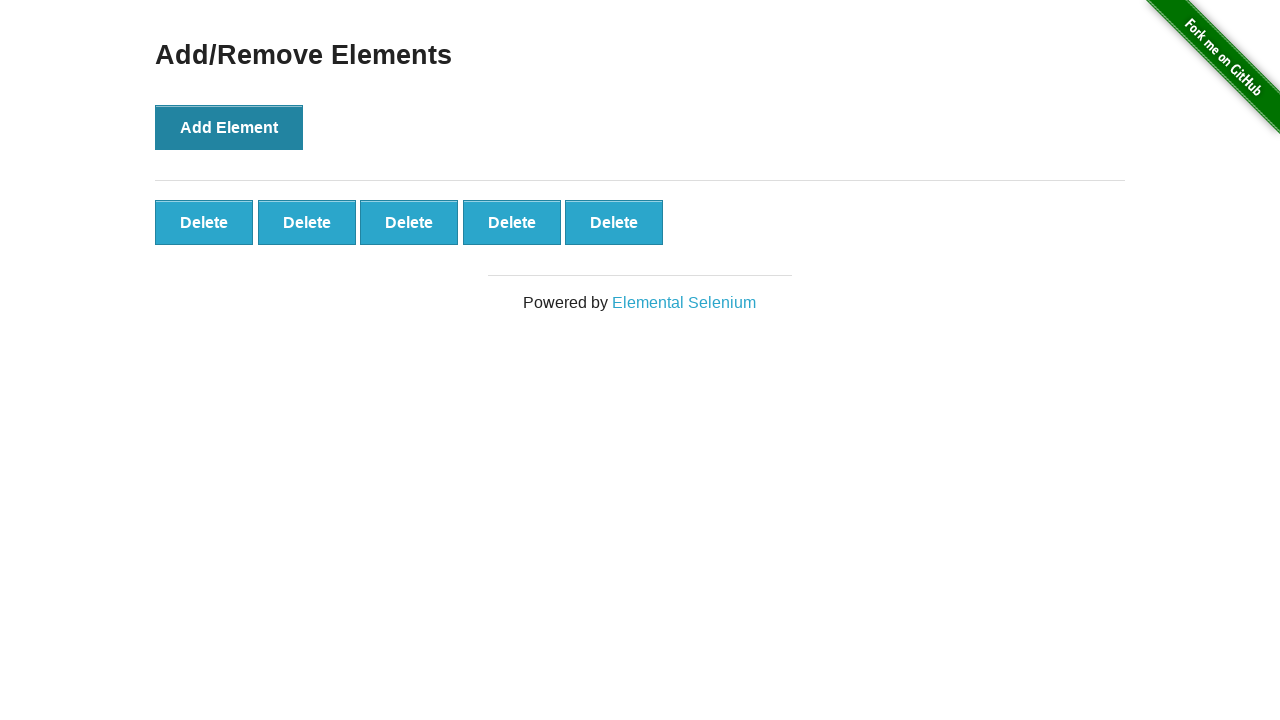